Navigates to W3Schools Java class methods tutorial page and waits for the page to load.

Starting URL: https://www.w3schools.com/java/java_class_methods.asp

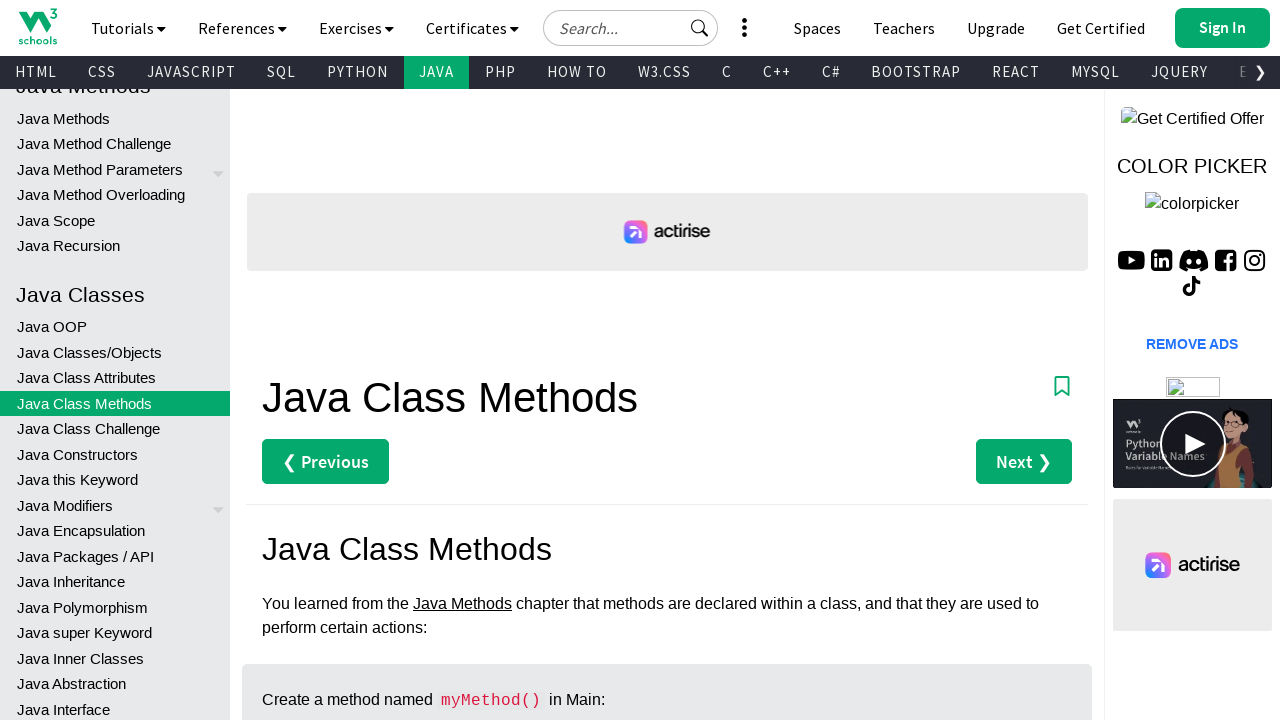

Navigated to W3Schools Java class methods tutorial page
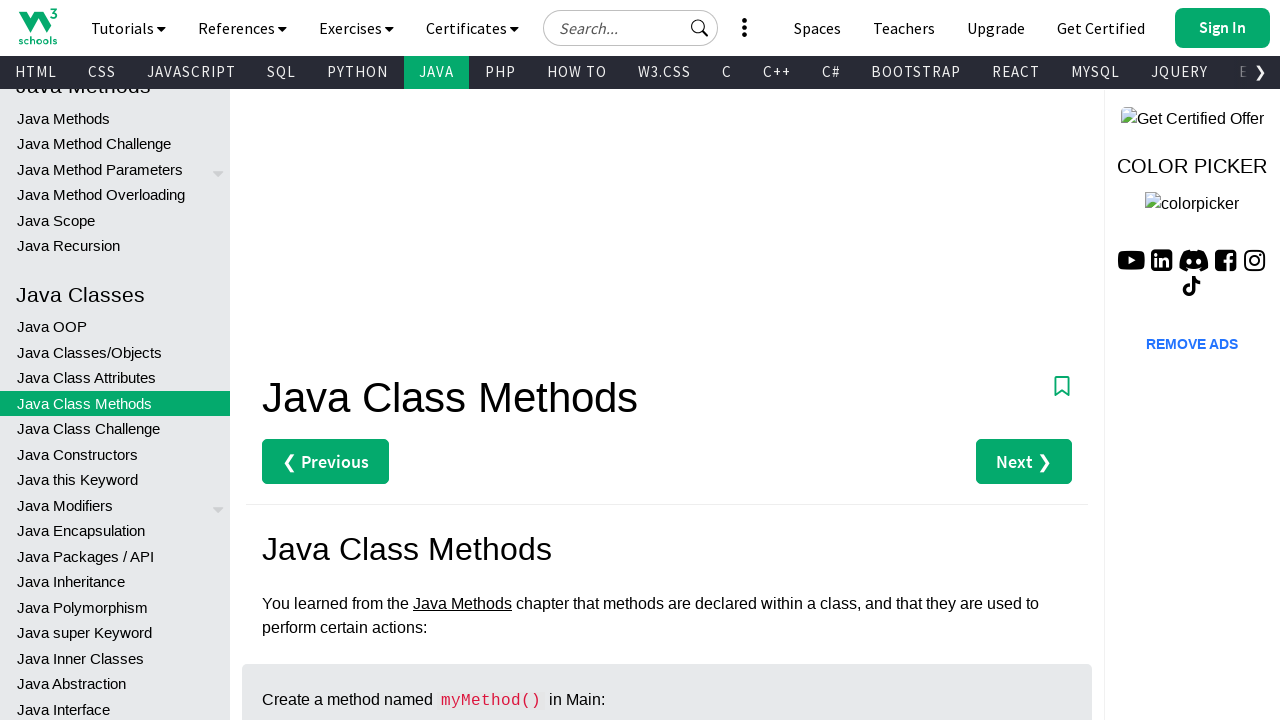

Main content (#main) loaded successfully
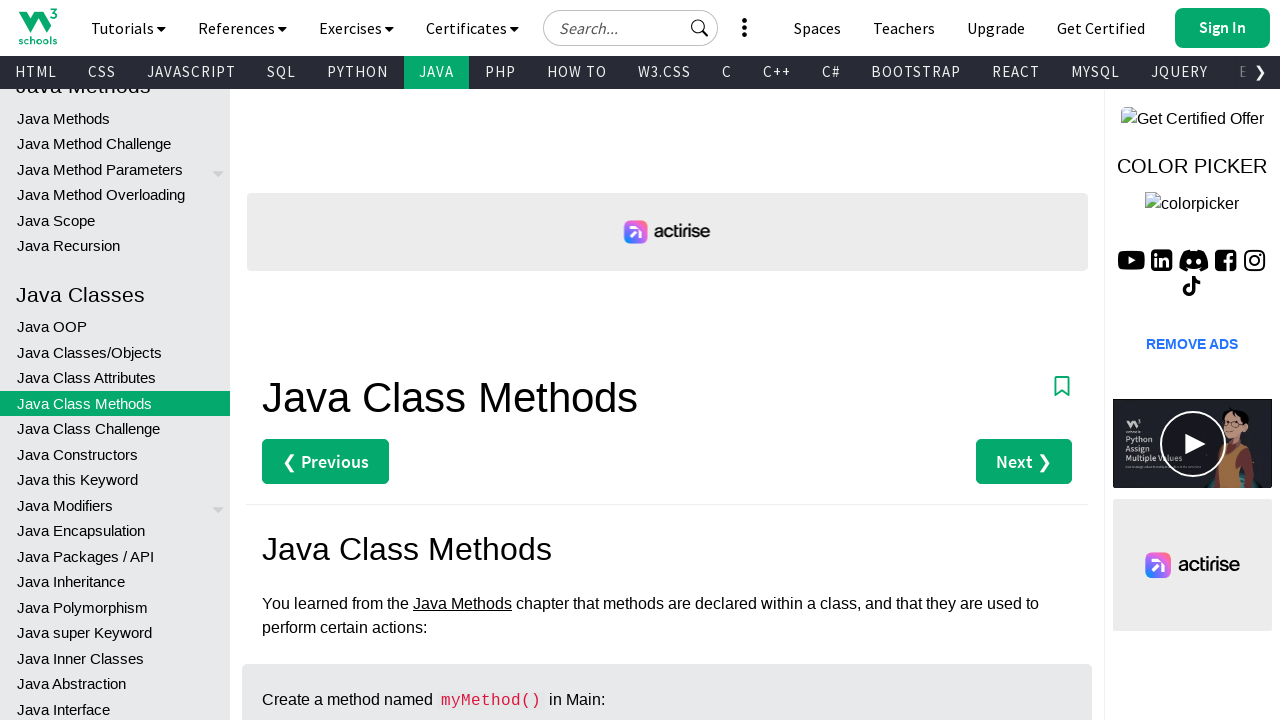

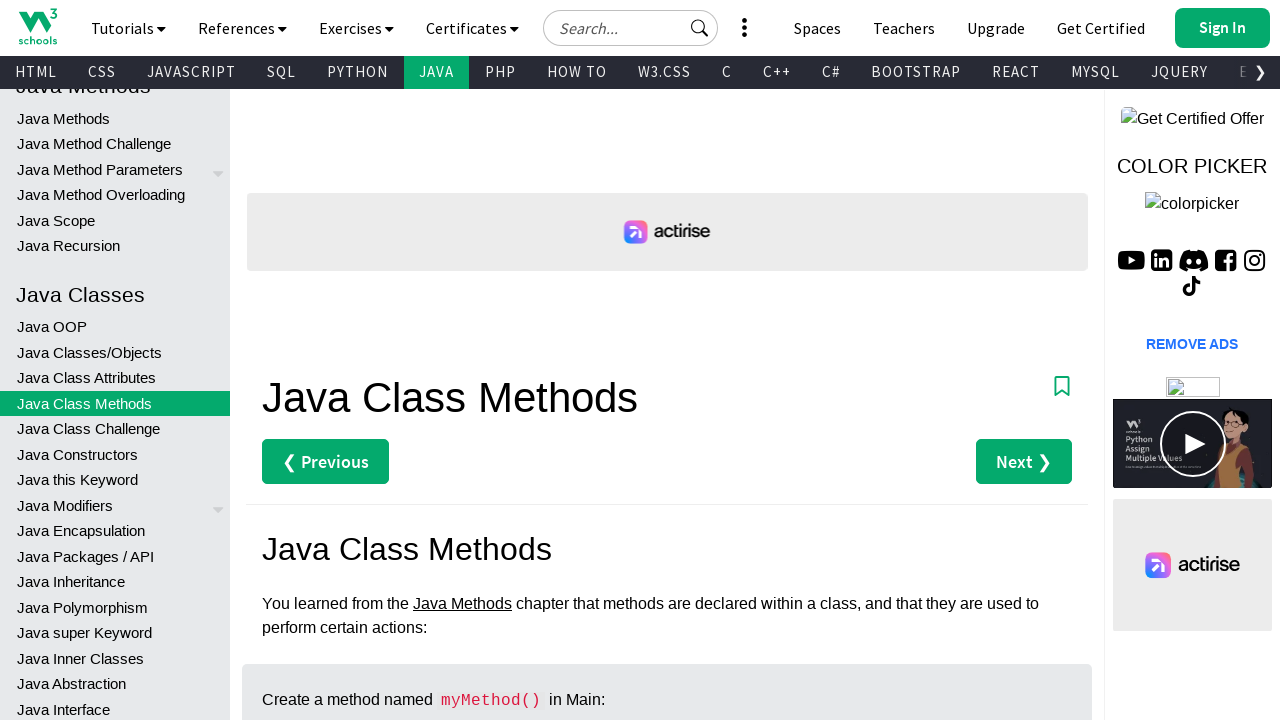